Tests the add/remove elements functionality by clicking the Add Element button 3 times and verifying Delete buttons appear

Starting URL: http://the-internet.herokuapp.com/add_remove_elements/

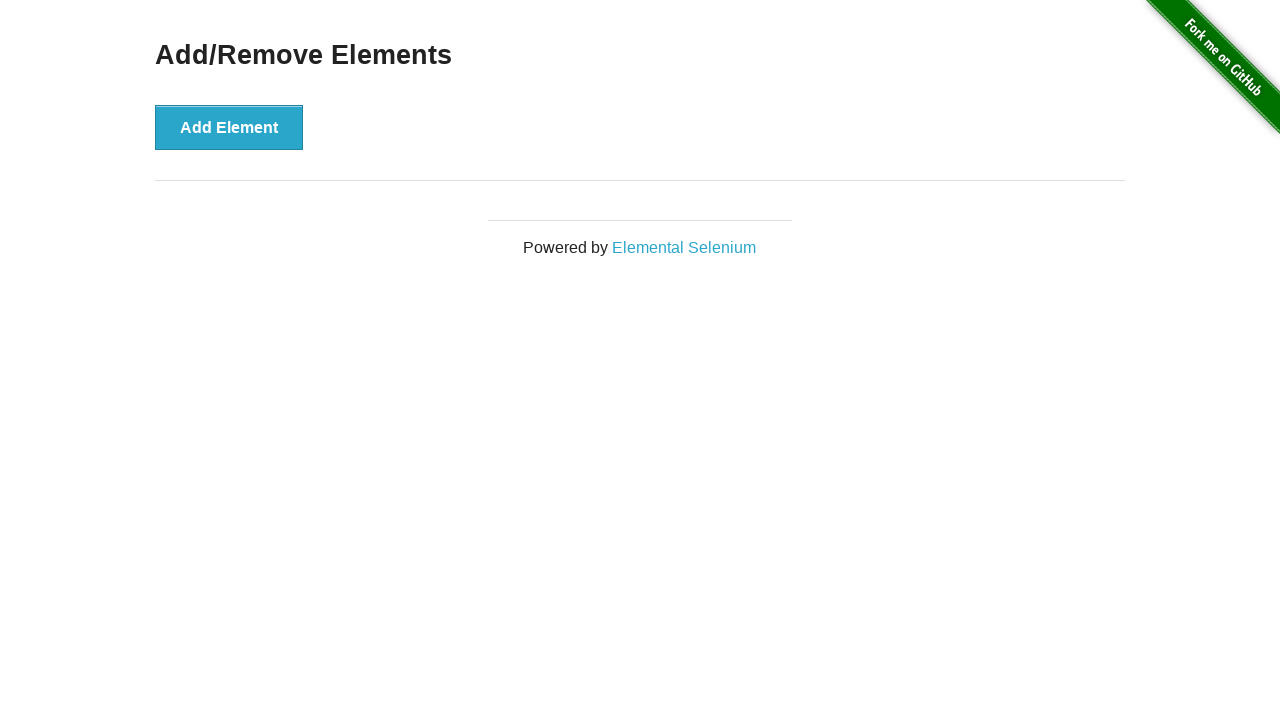

Clicked Add Element button (iteration 1) at (229, 127) on .example button
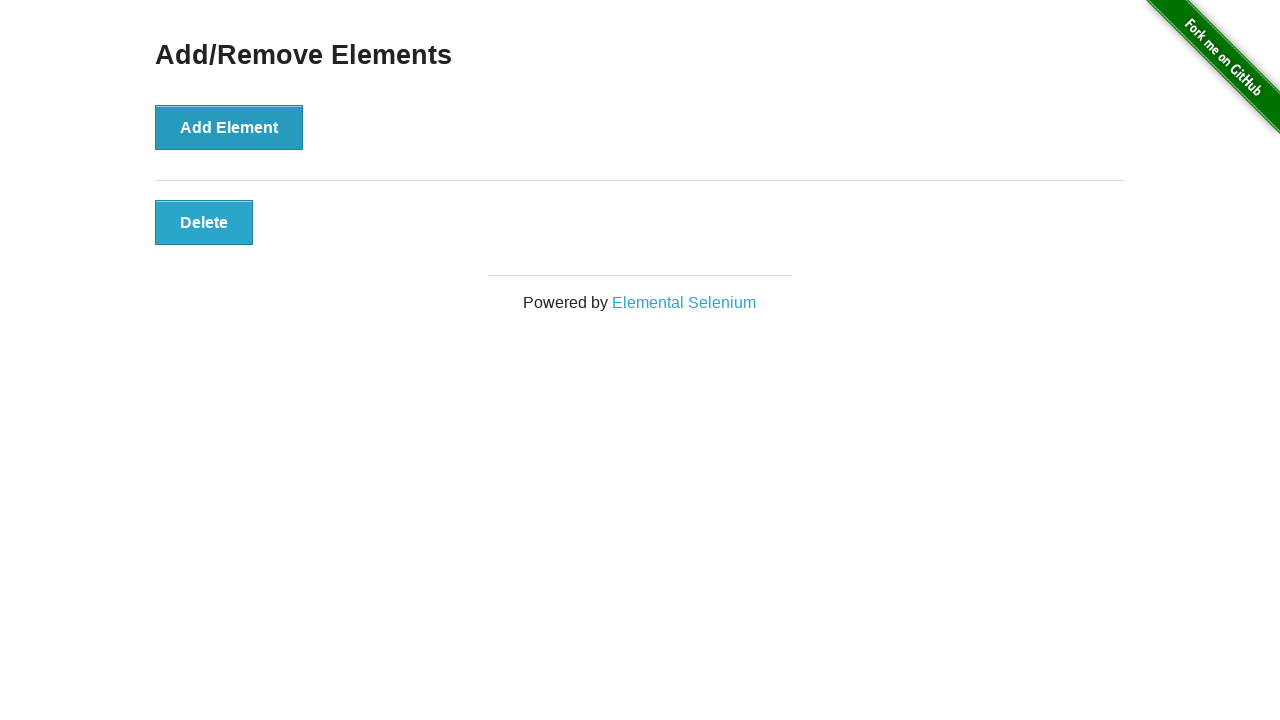

Clicked Add Element button (iteration 2) at (229, 127) on .example button
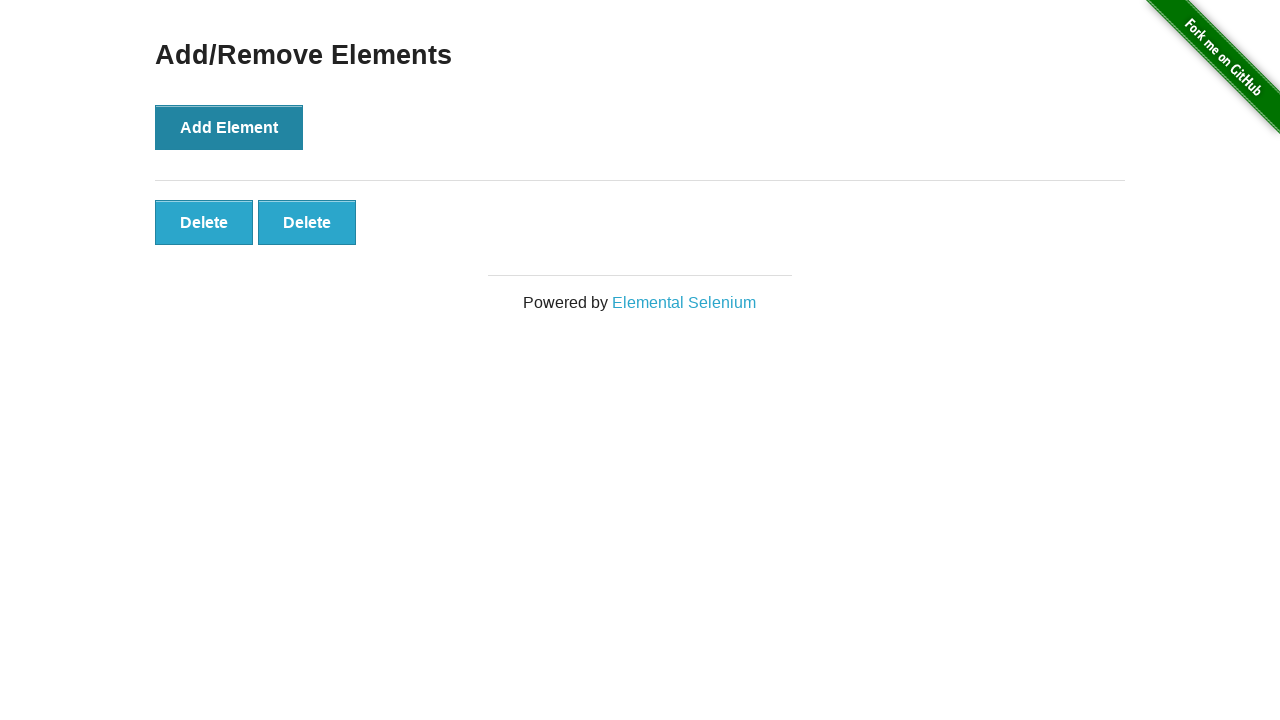

Clicked Add Element button (iteration 3) at (229, 127) on .example button
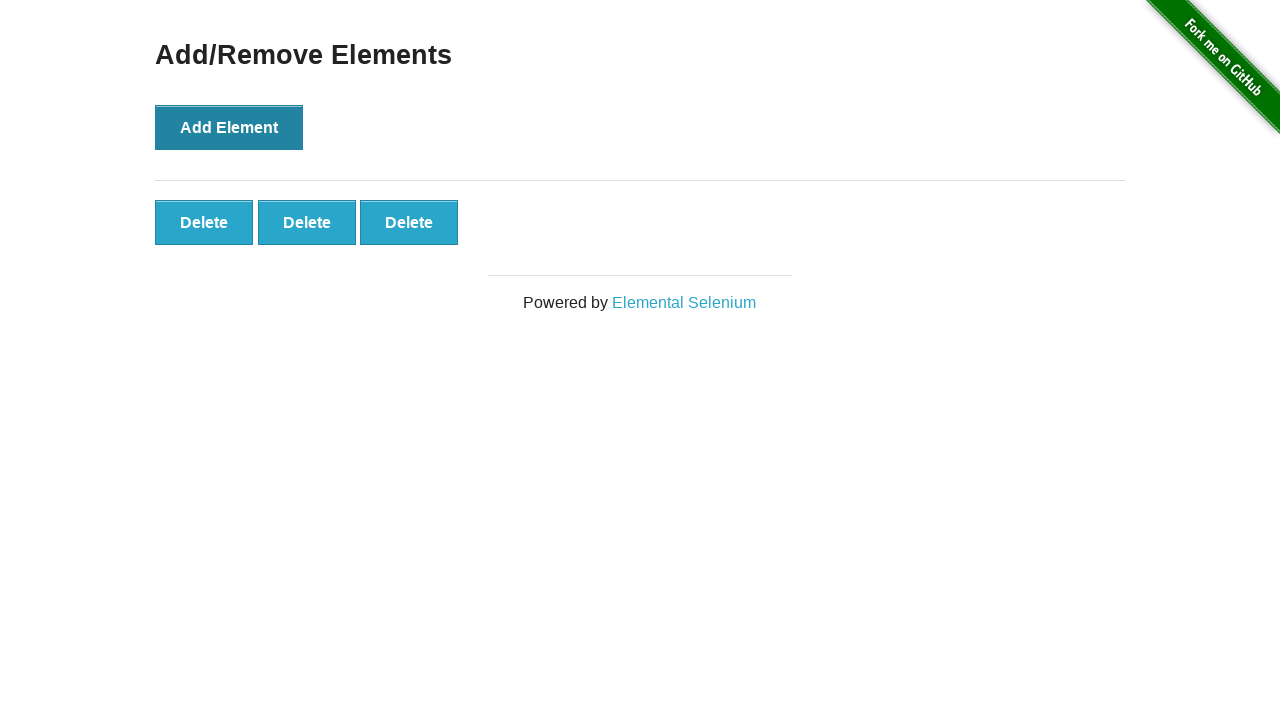

Waited for added elements to appear
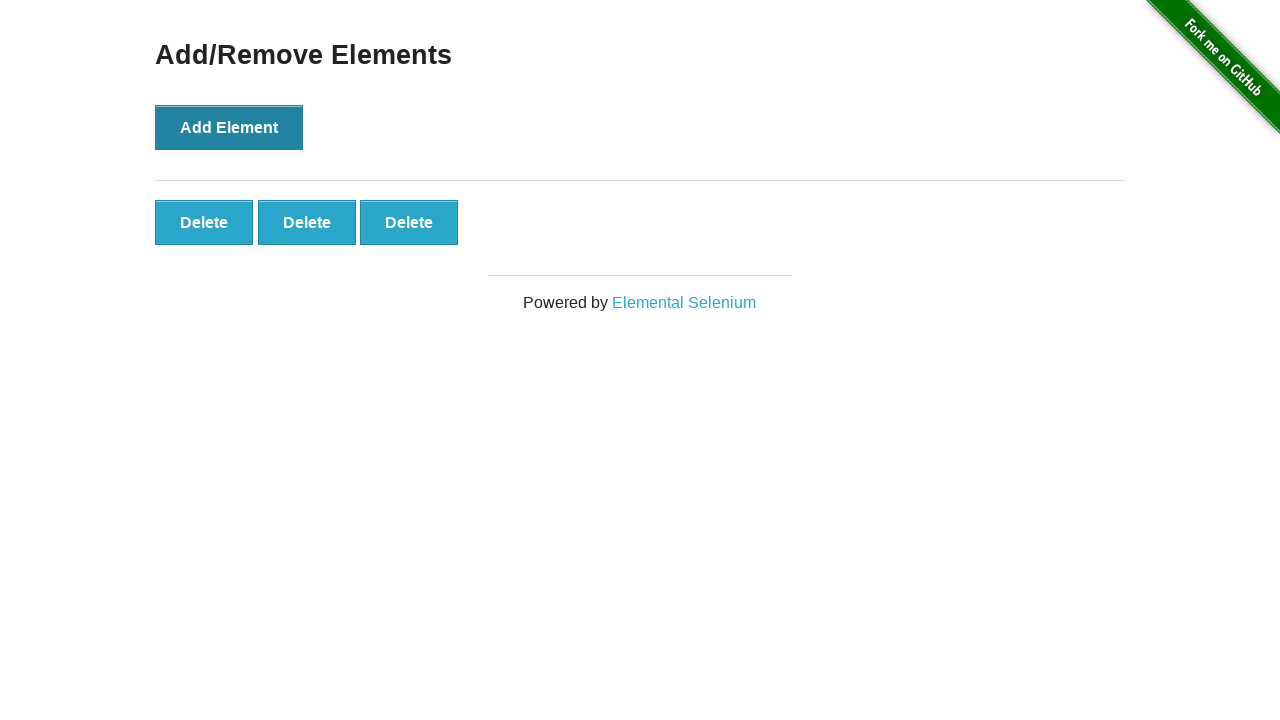

Verified that 3 Delete buttons were added
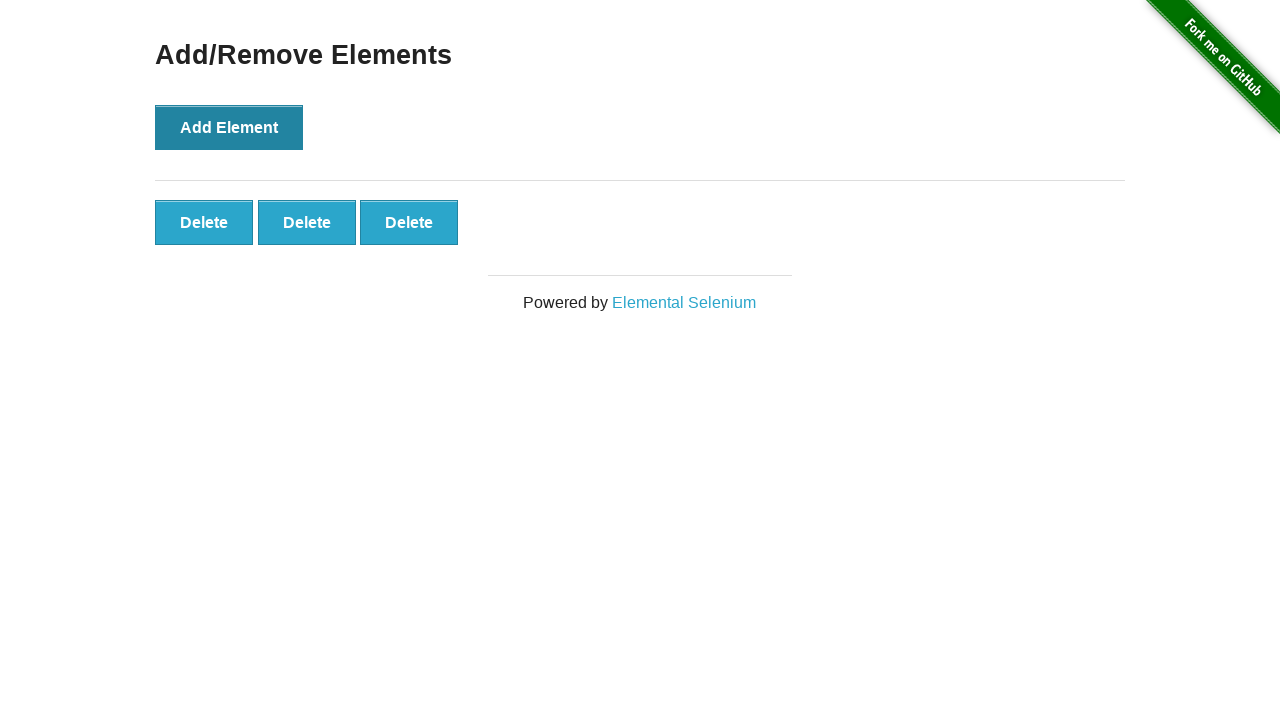

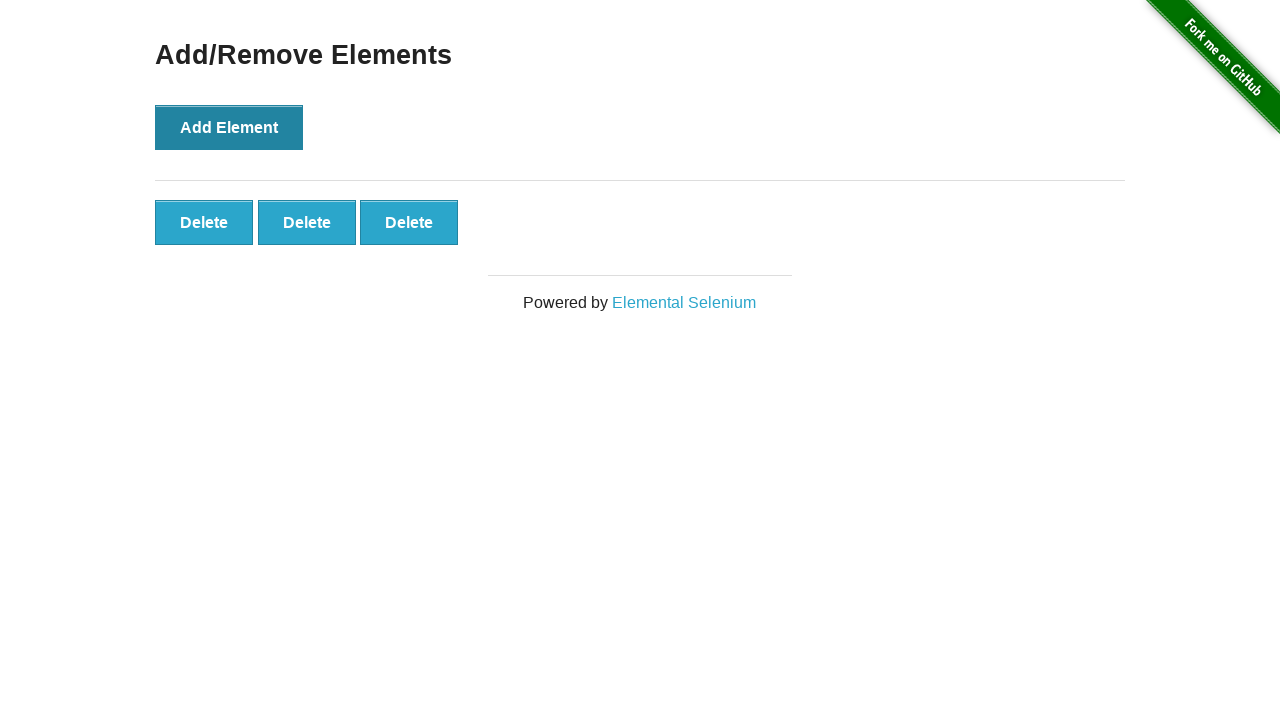